Tests searching in a book app by entering text in a shadow DOM input field and submitting with Enter key

Starting URL: https://books-pwakit.appspot.com/

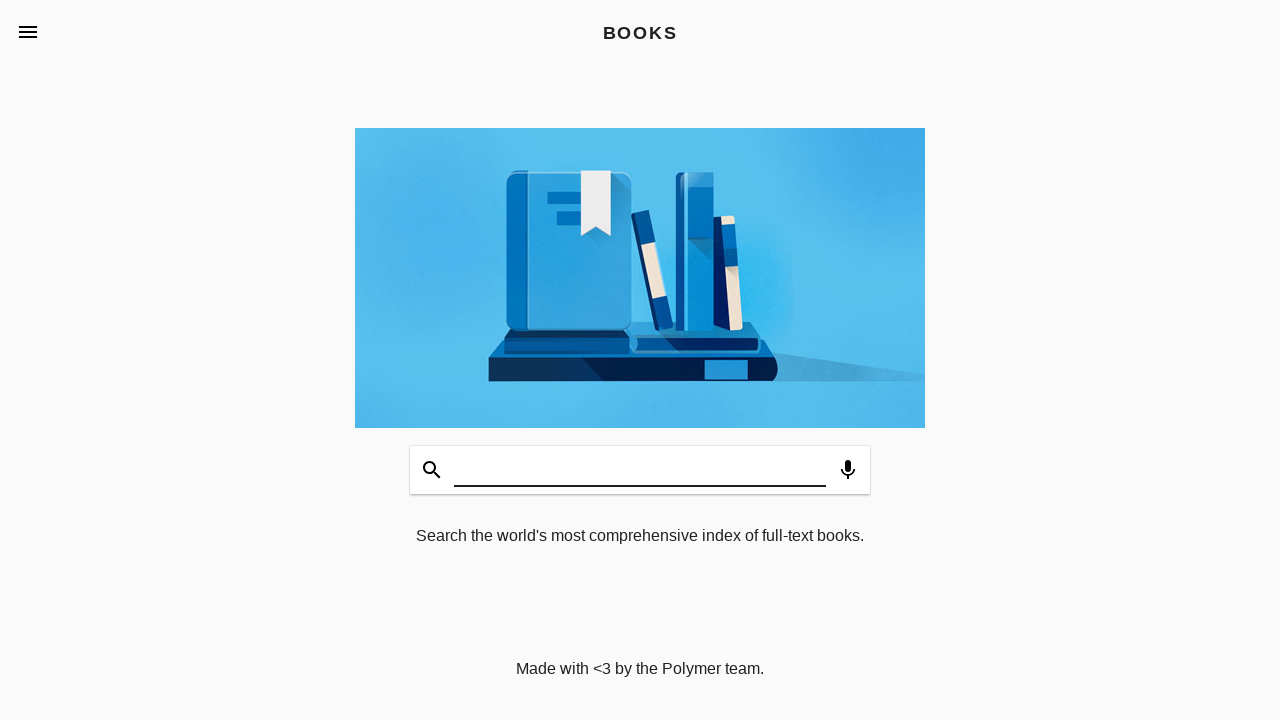

Waited for book app element to be available
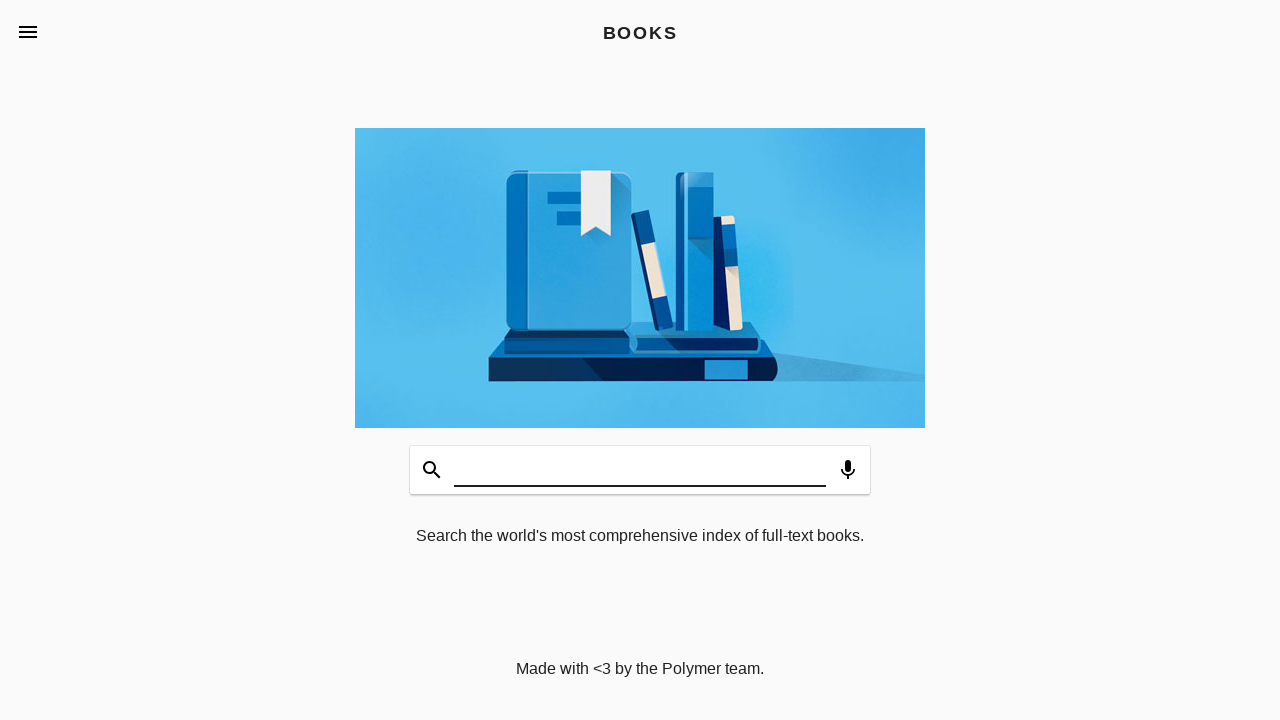

Entered 'Welcome' in shadow DOM input field and pressed Enter key
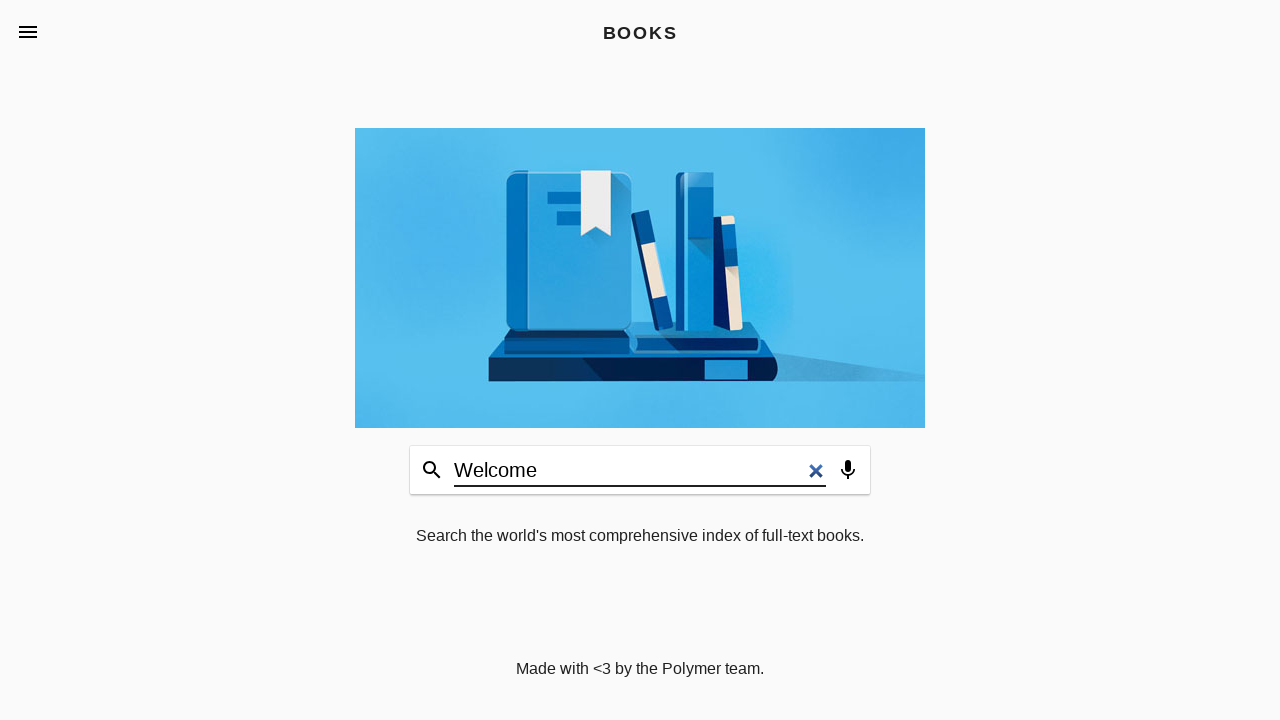

Waited for search results to load
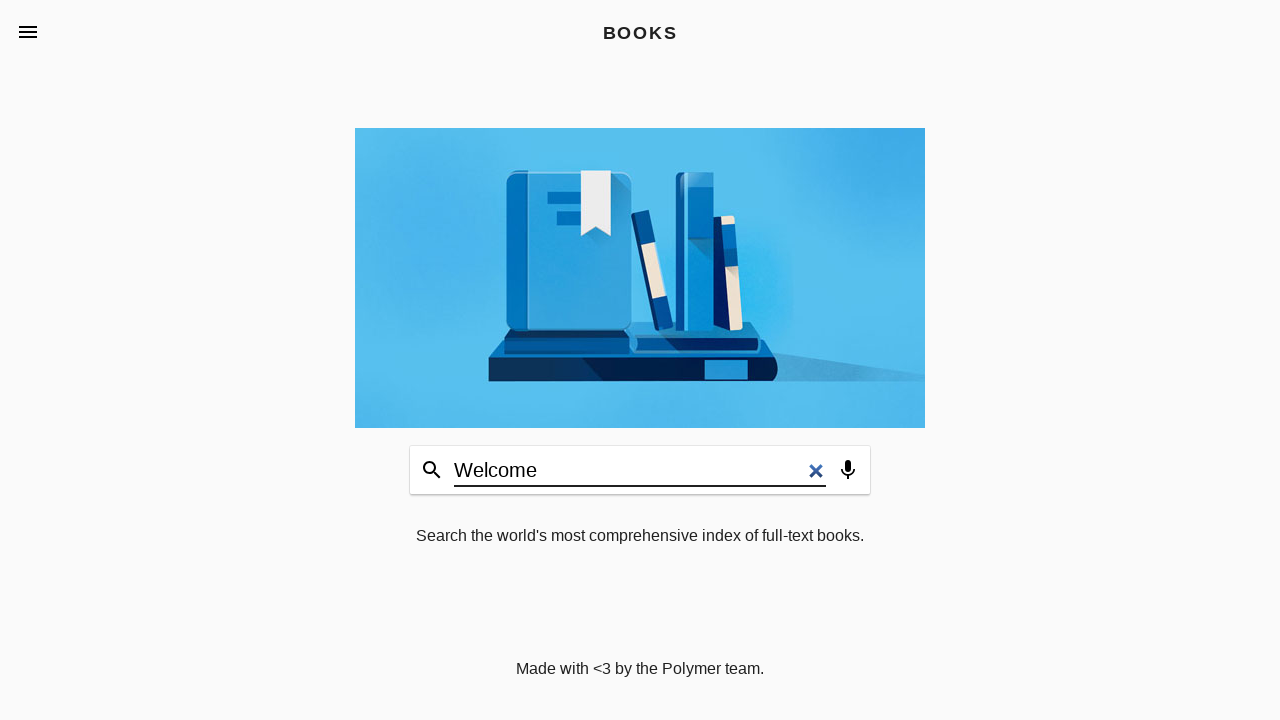

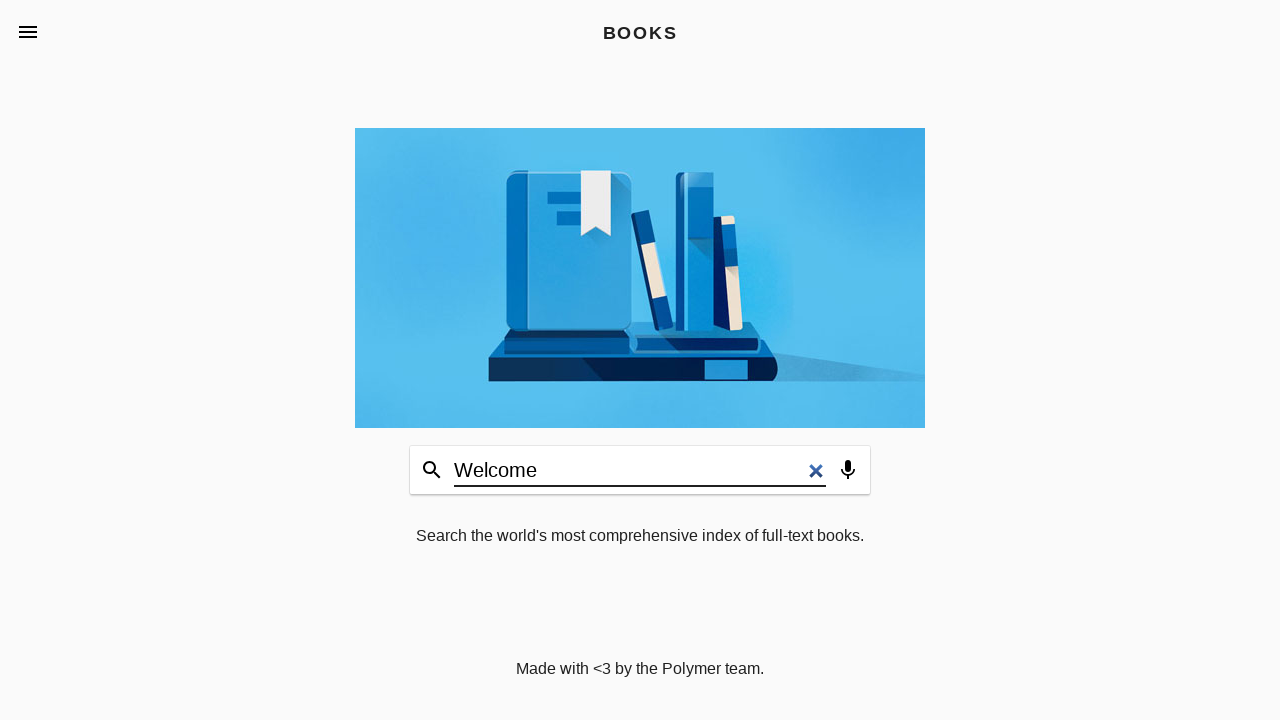